Navigates to the Rajasthan Royals IPL team homepage and verifies the page loads successfully.

Starting URL: https://www.rajasthanroyals.com/

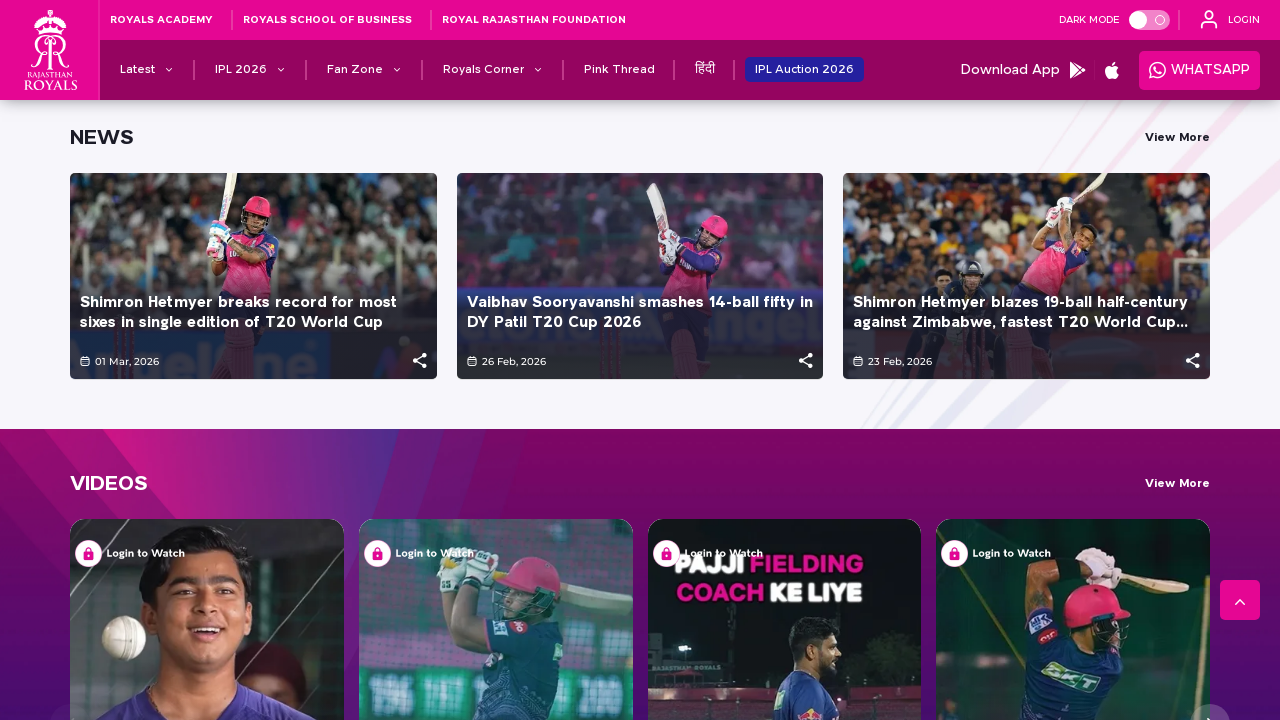

Waited for page DOM to fully load
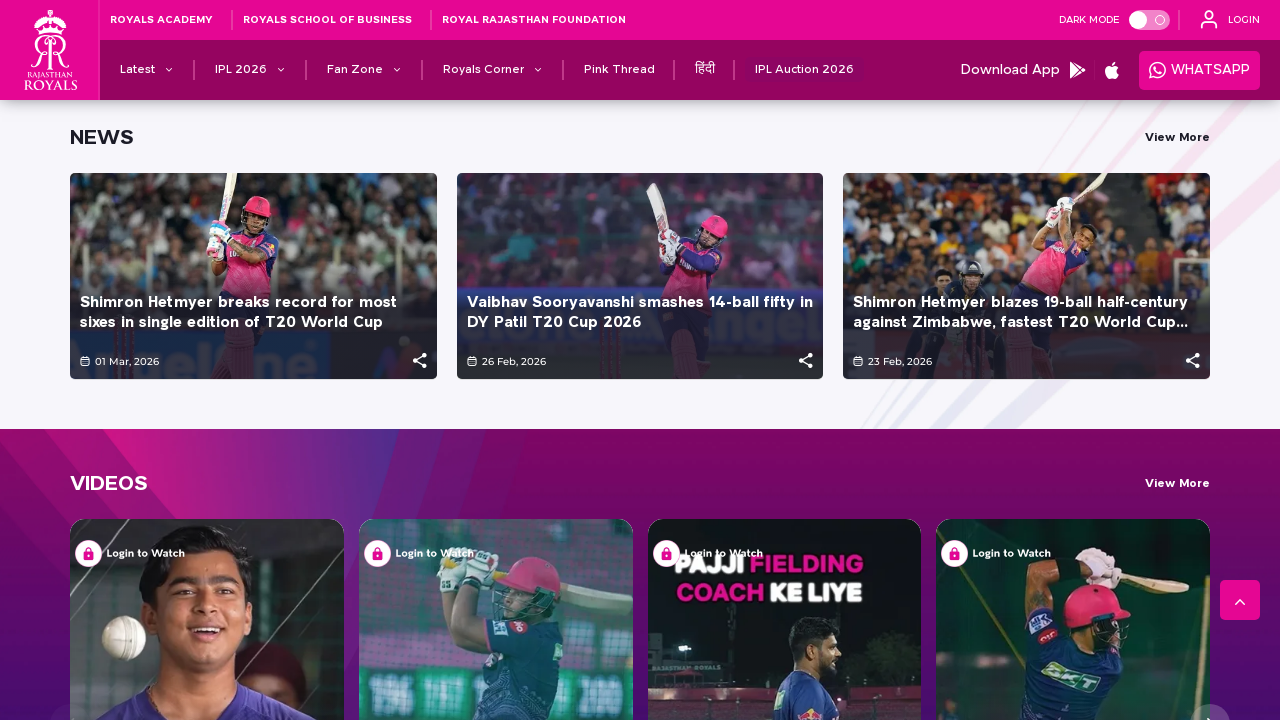

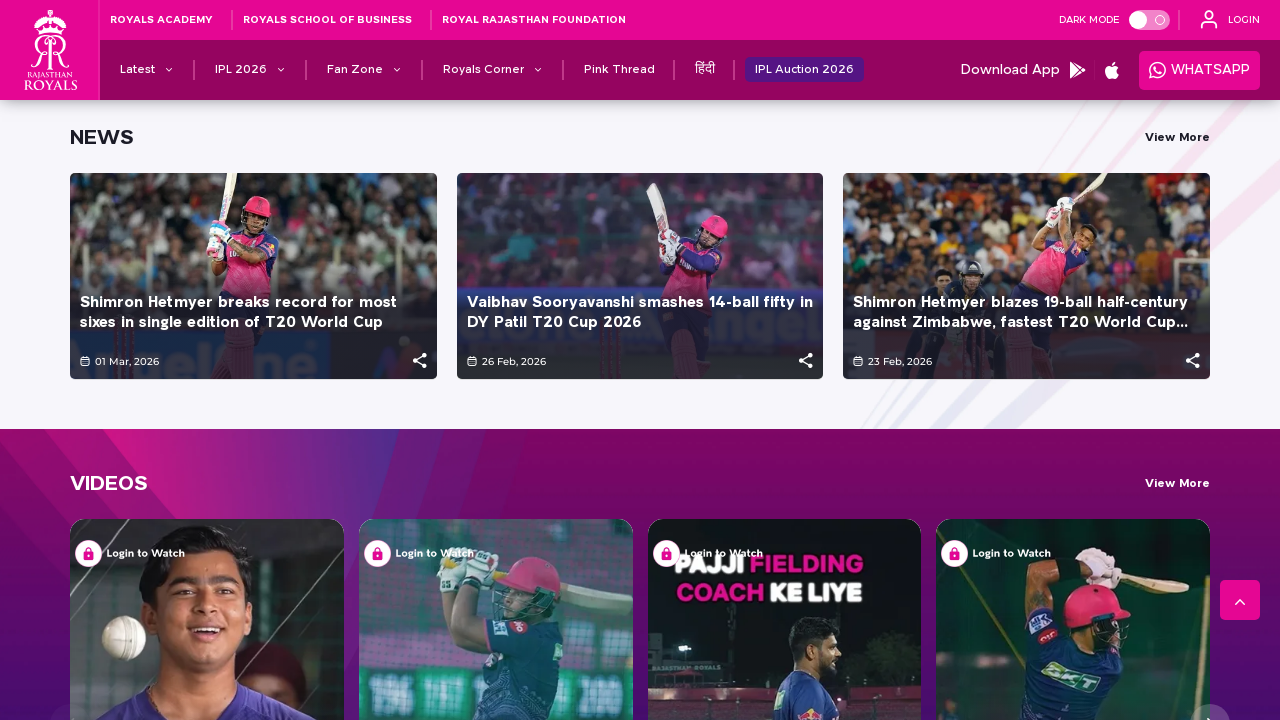